Validates the Demo App deployment by checking accessibility, page title, content loading, console errors, performance metrics, and mobile compatibility.

Starting URL: https://linchkit-demo.vercel.app

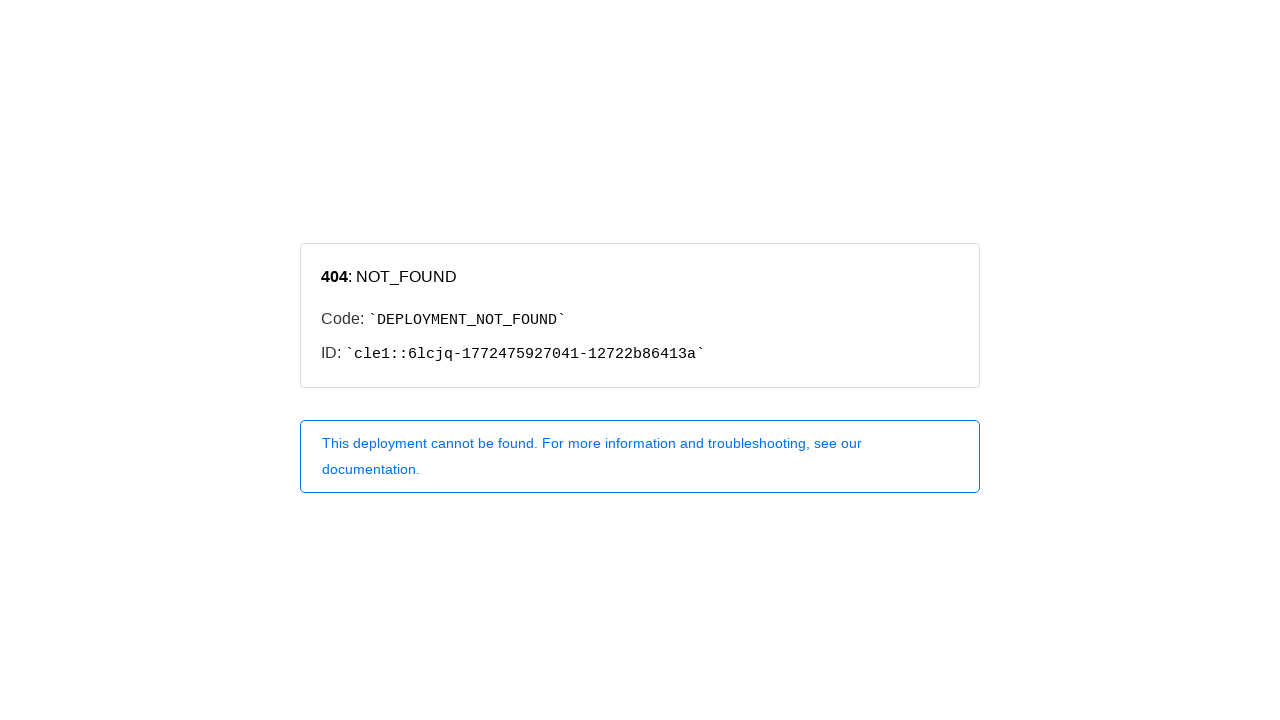

Waited for page to reach network idle state
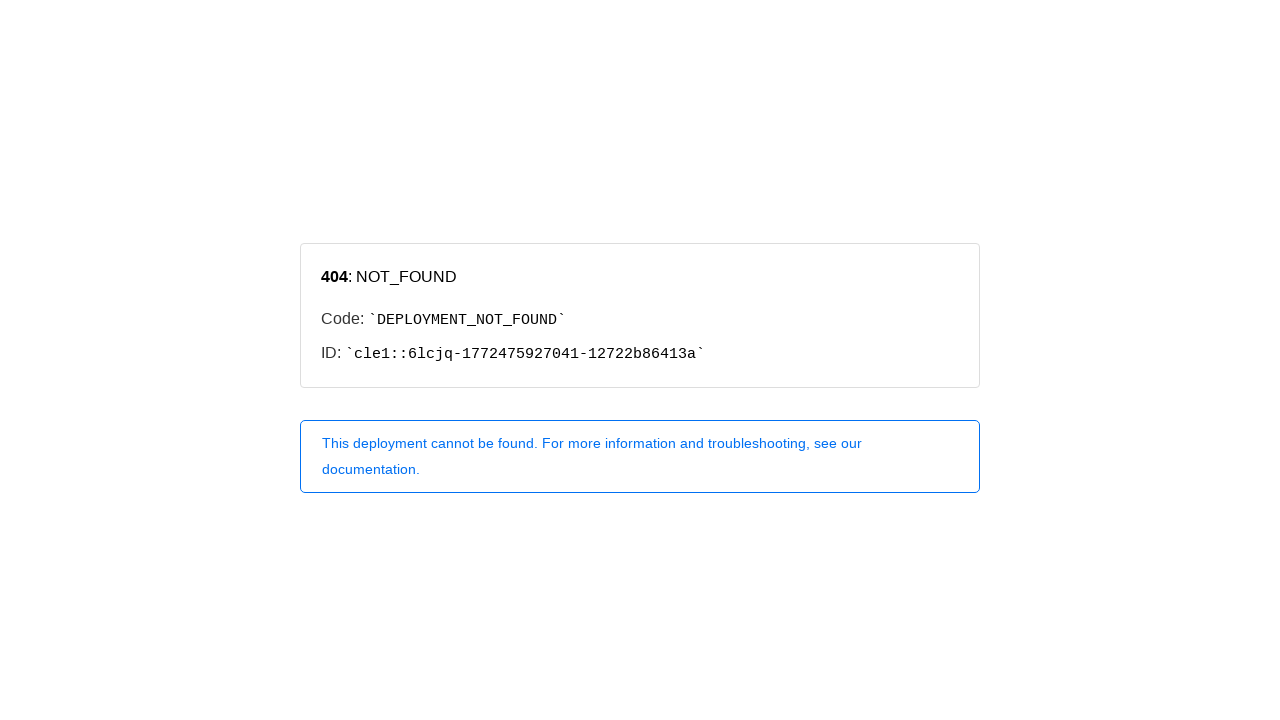

Retrieved page title
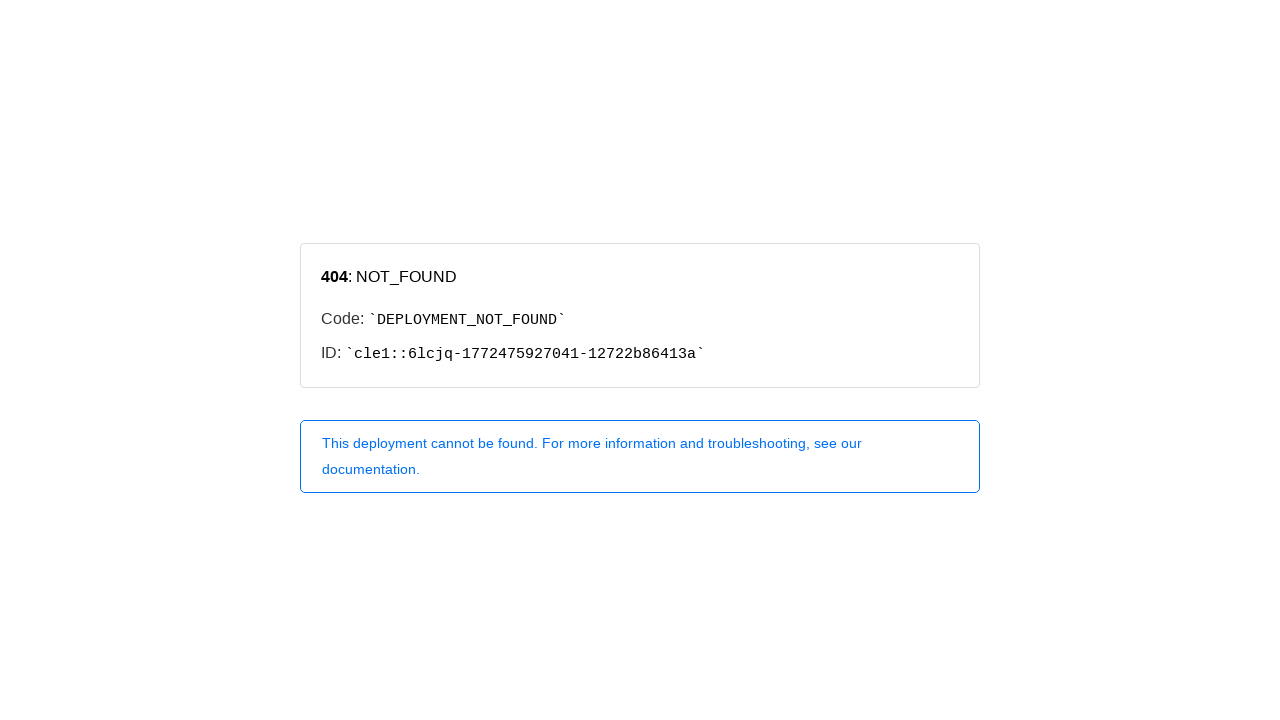

Verified page title is not empty
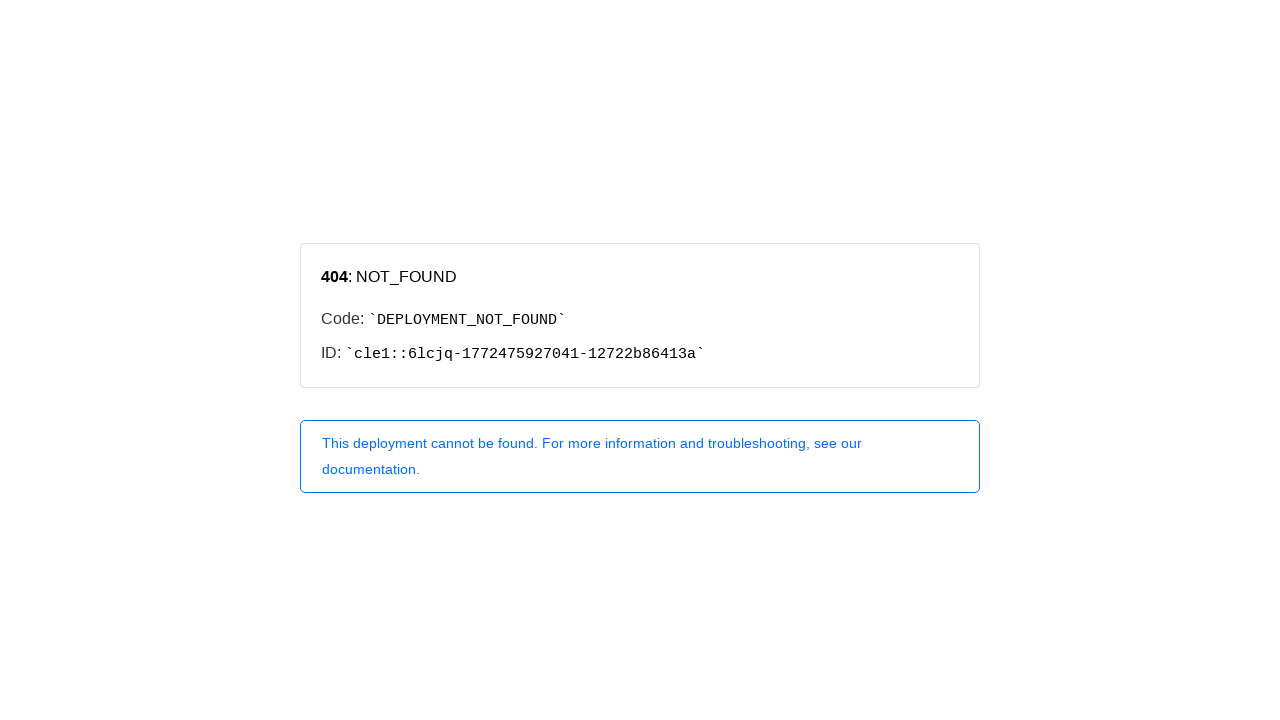

Verified body content is visible
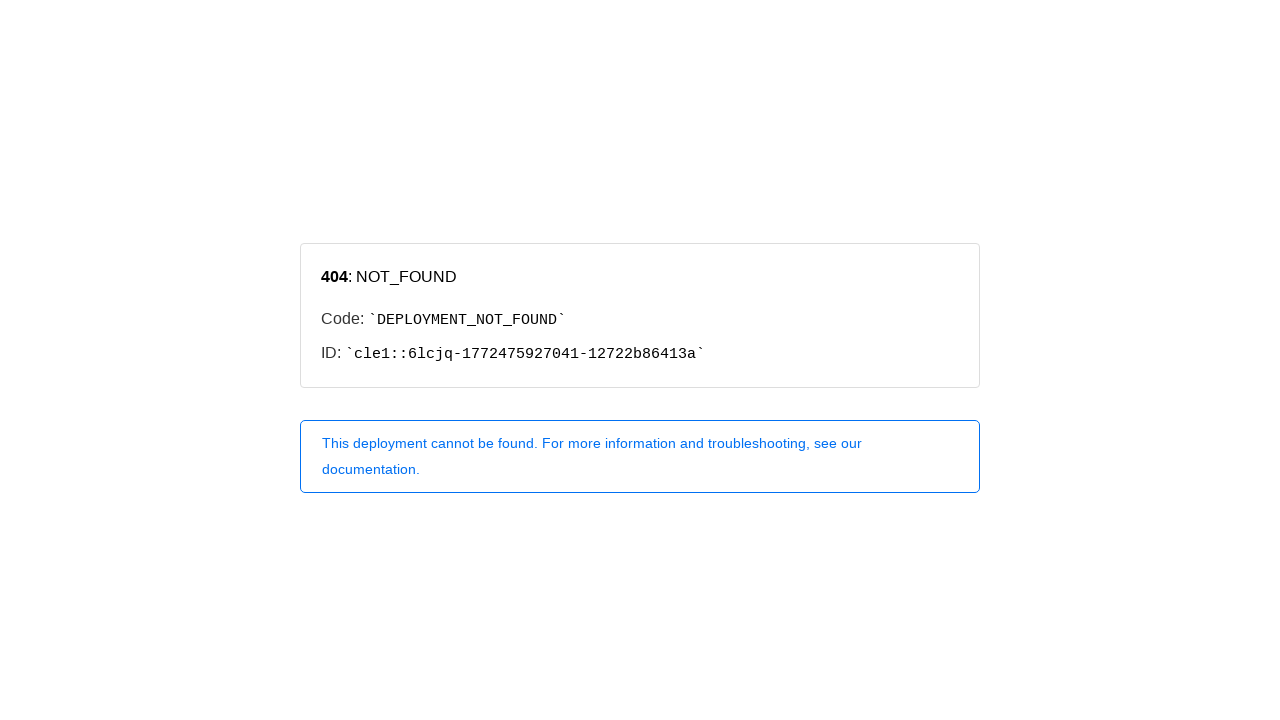

Reloaded page to check for console errors
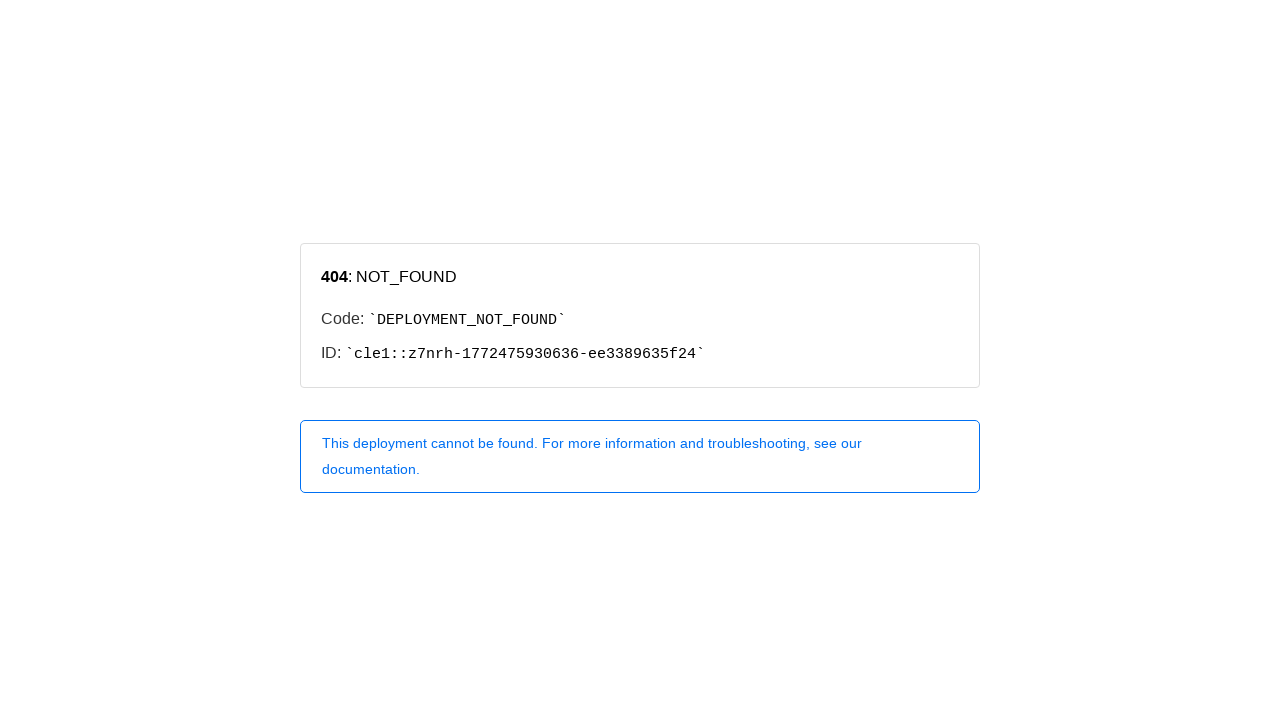

Waited for page to reach network idle state after reload
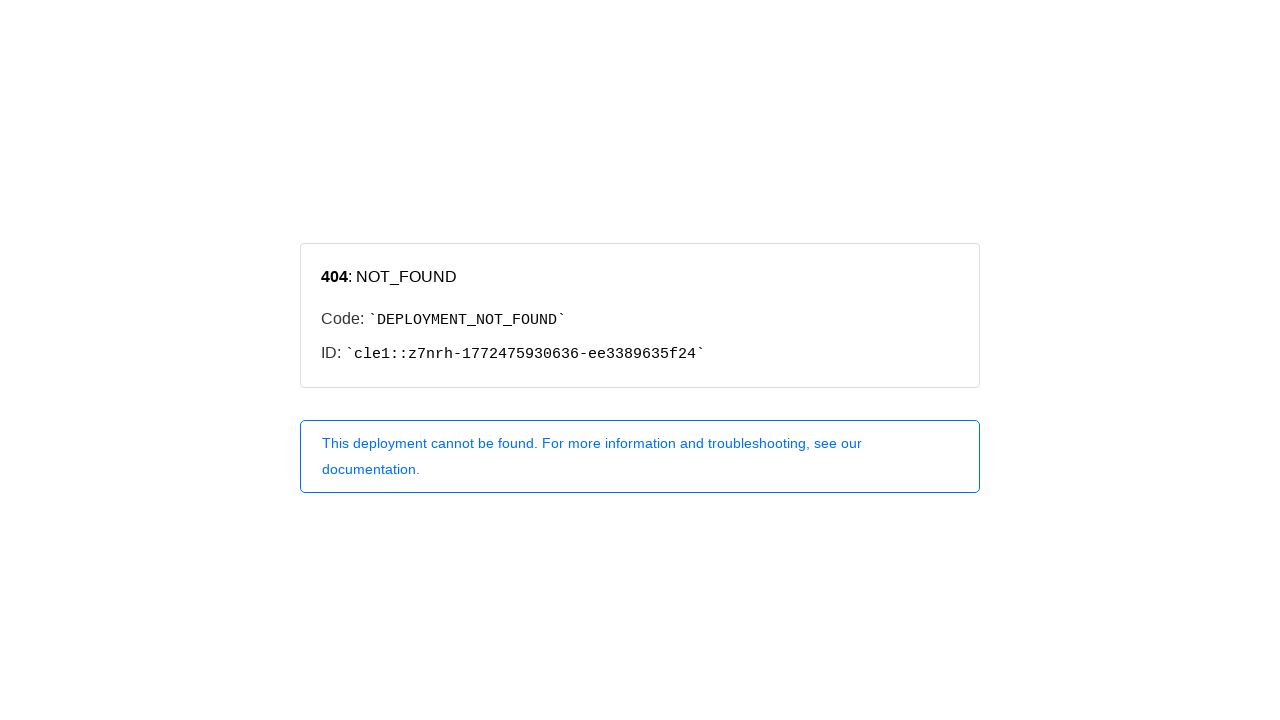

Set viewport to mobile size (375x667)
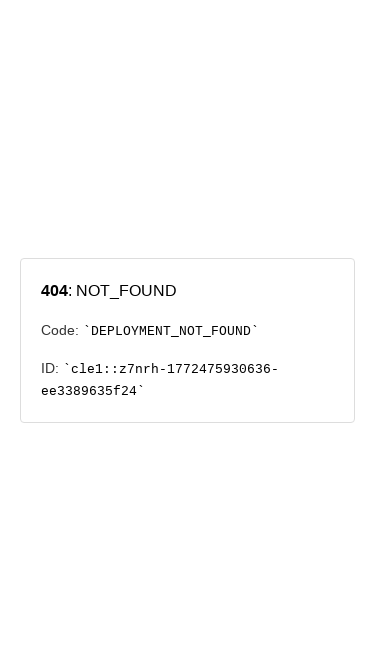

Verified content is visible on mobile viewport
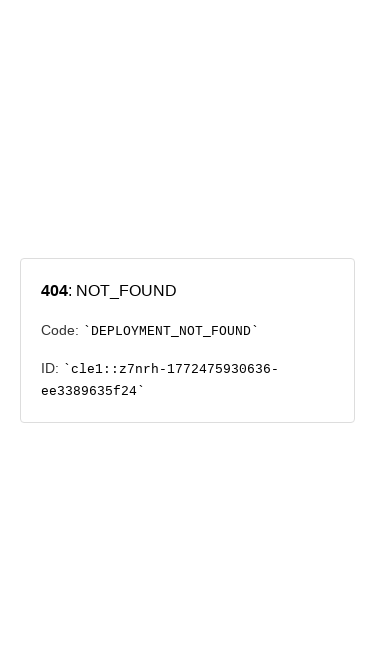

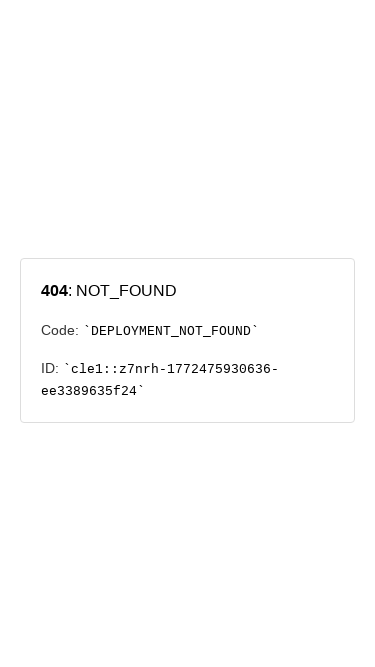